Navigates to ynet.co.il news website and loads the page

Starting URL: http://www.ynet.co.il

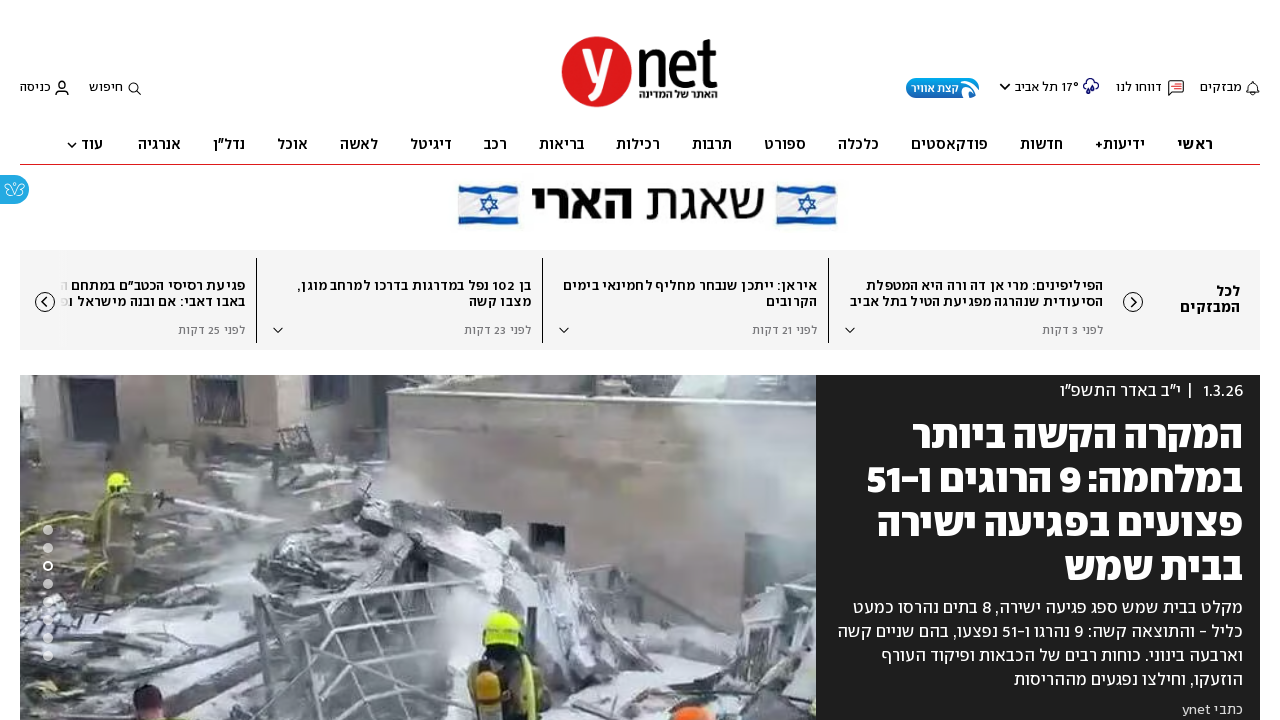

Navigated to ynet.co.il news website
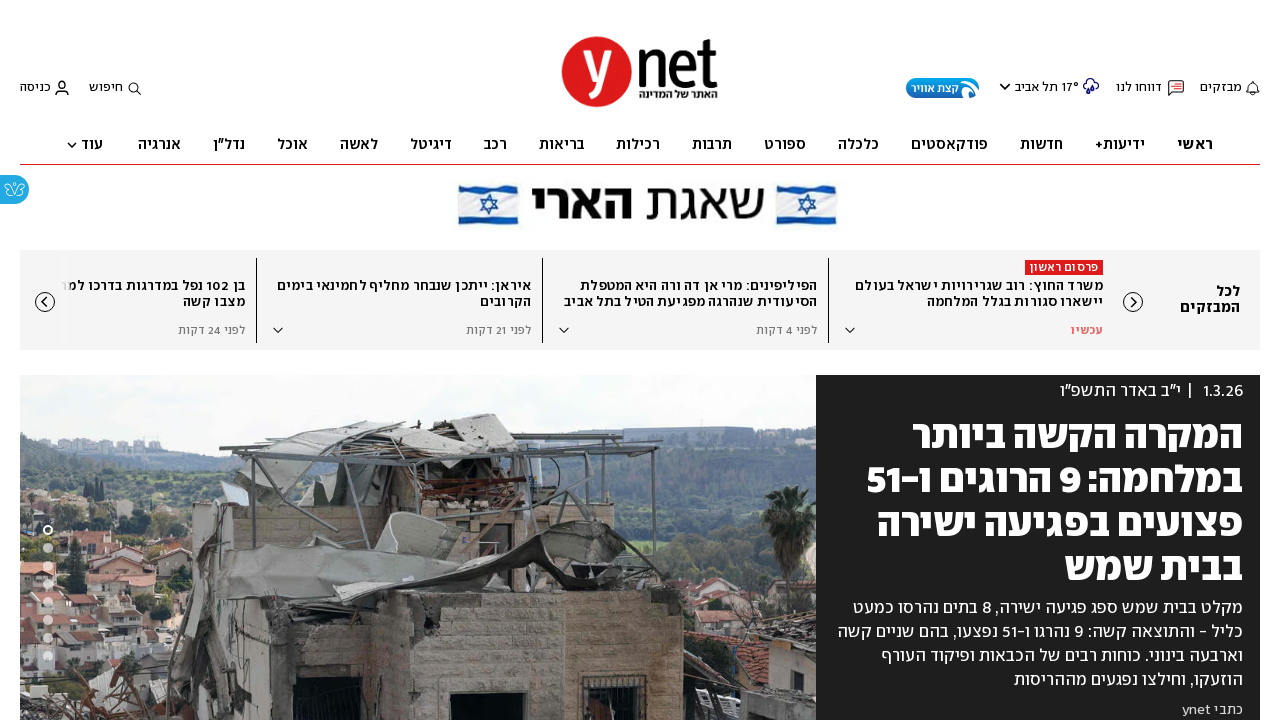

Page DOM content loaded
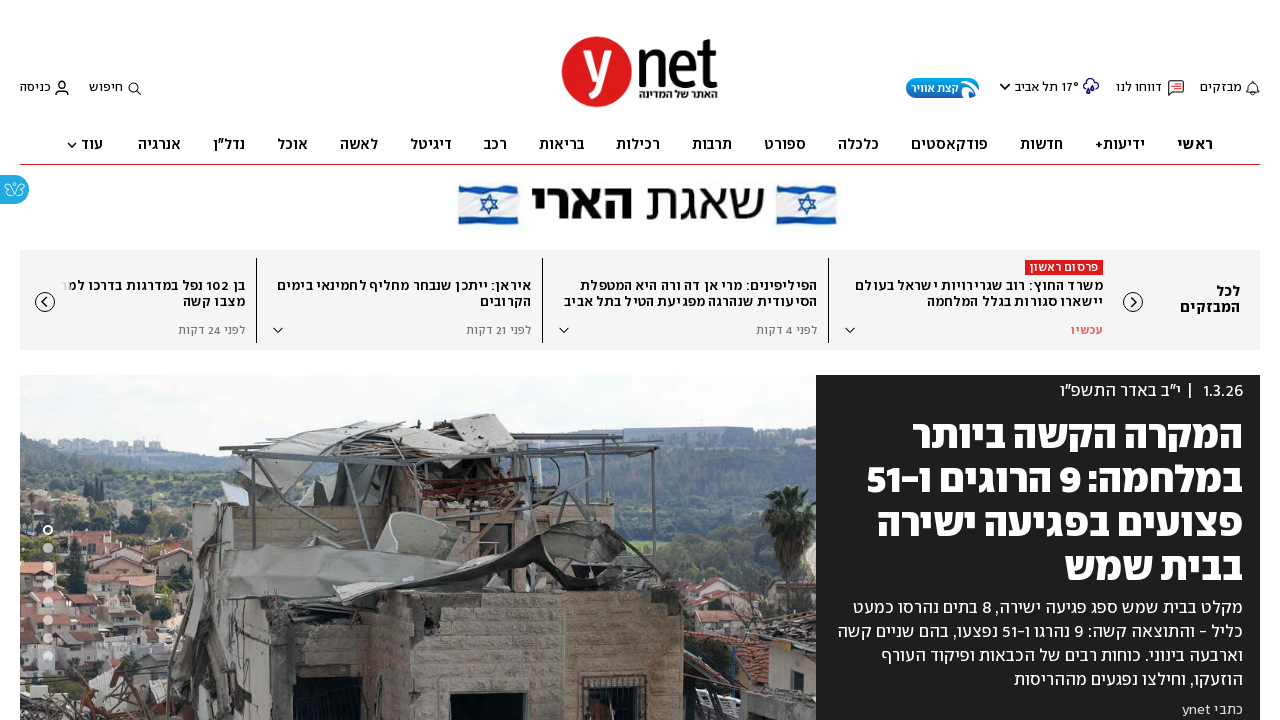

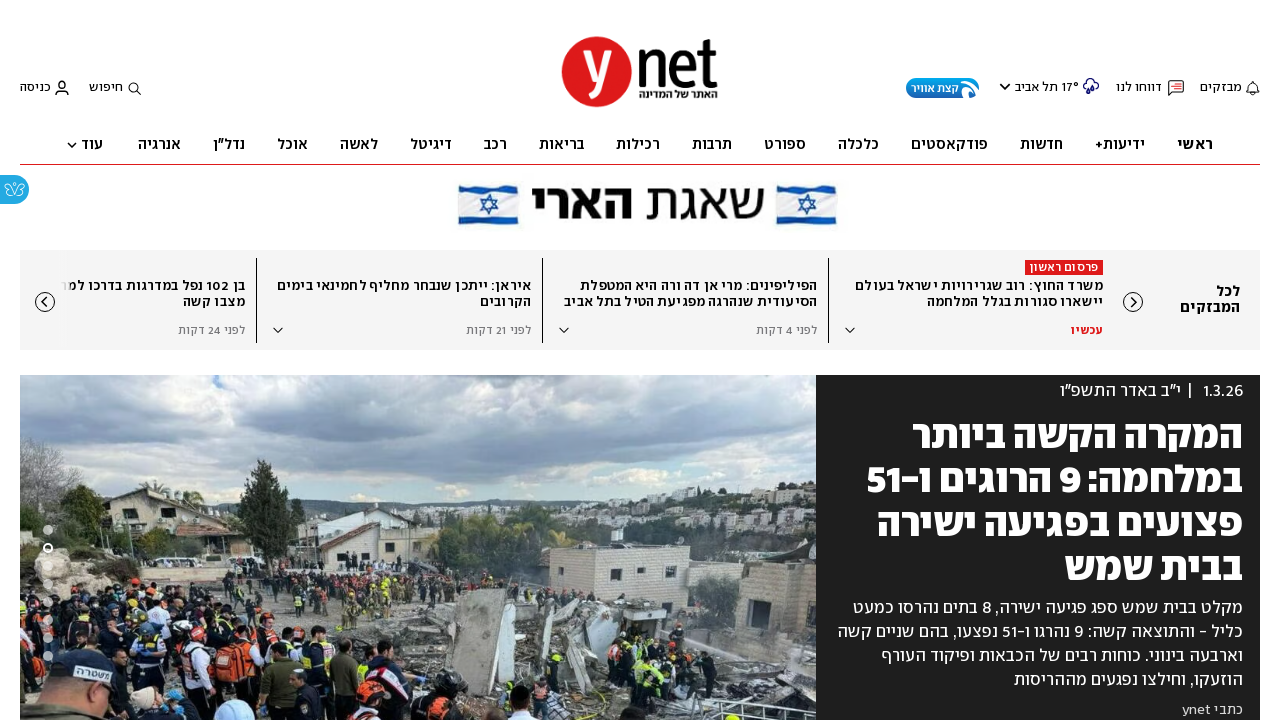